Tests right-click context menu by right-clicking an element, hovering over menu items, and clicking an option

Starting URL: http://swisnl.github.io/jQuery-contextMenu/demo.html

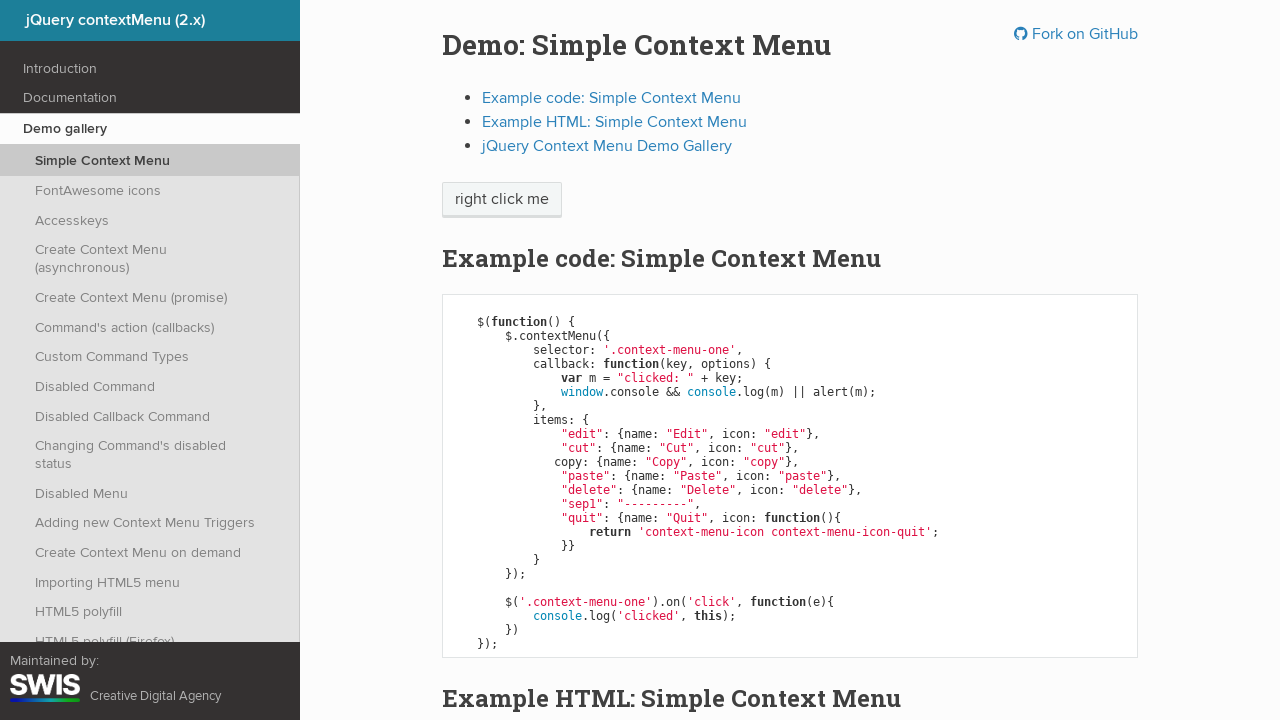

Right-clicked on 'right click me' element to open context menu at (502, 200) on xpath=//span[text()='right click me']
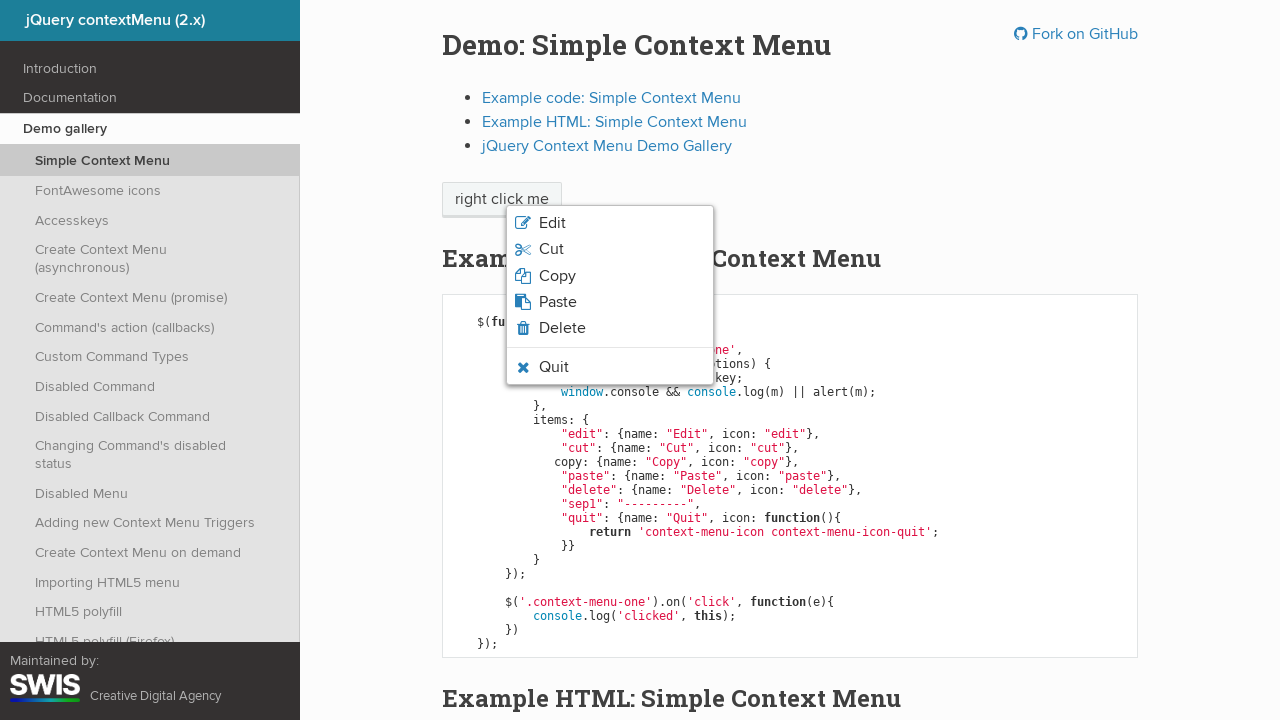

Context menu appeared with Quit option visible
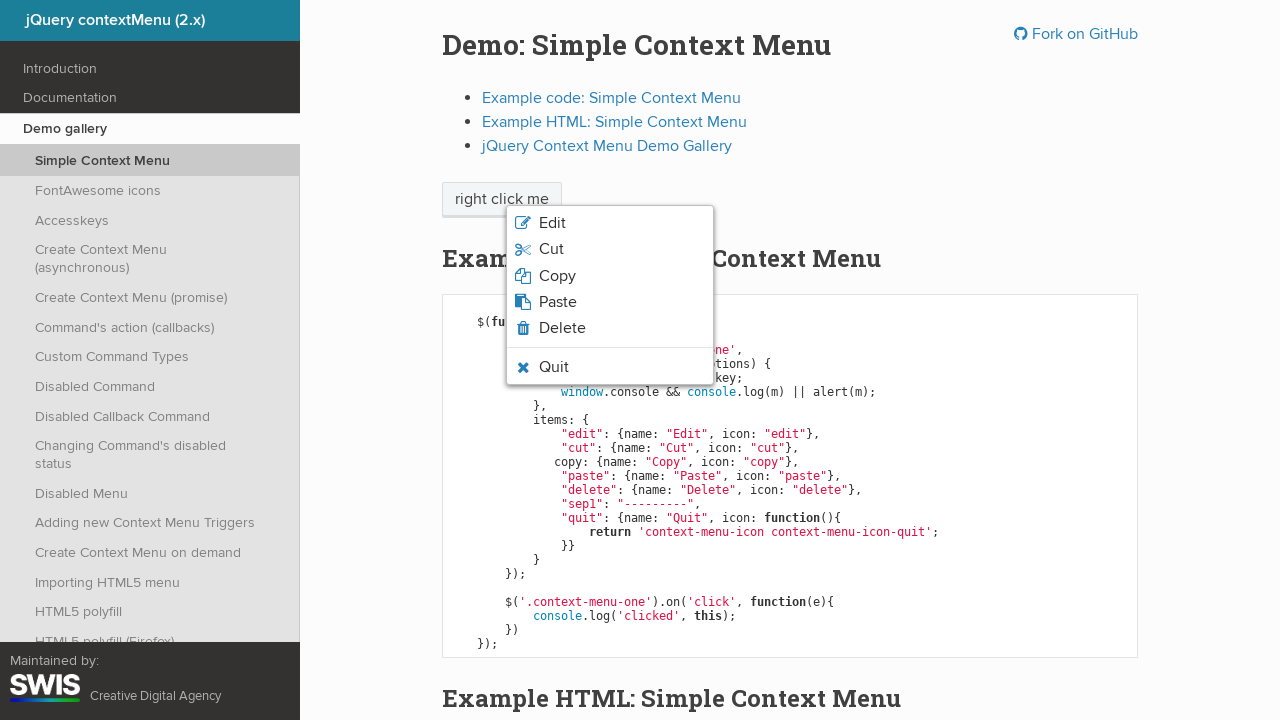

Hovered over Quit menu item at (554, 367) on xpath=//span[text()='Quit']
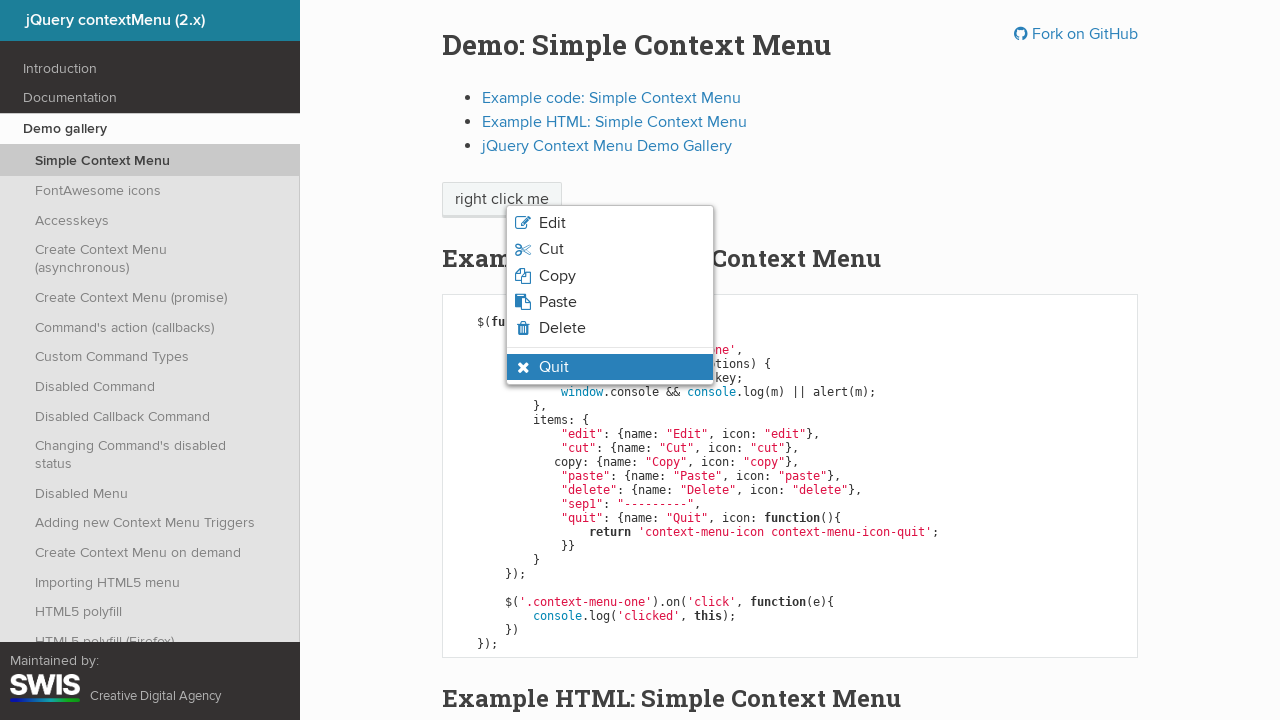

Clicked on Quit menu option at (610, 367) on li.context-menu-icon-quit.context-menu-hover
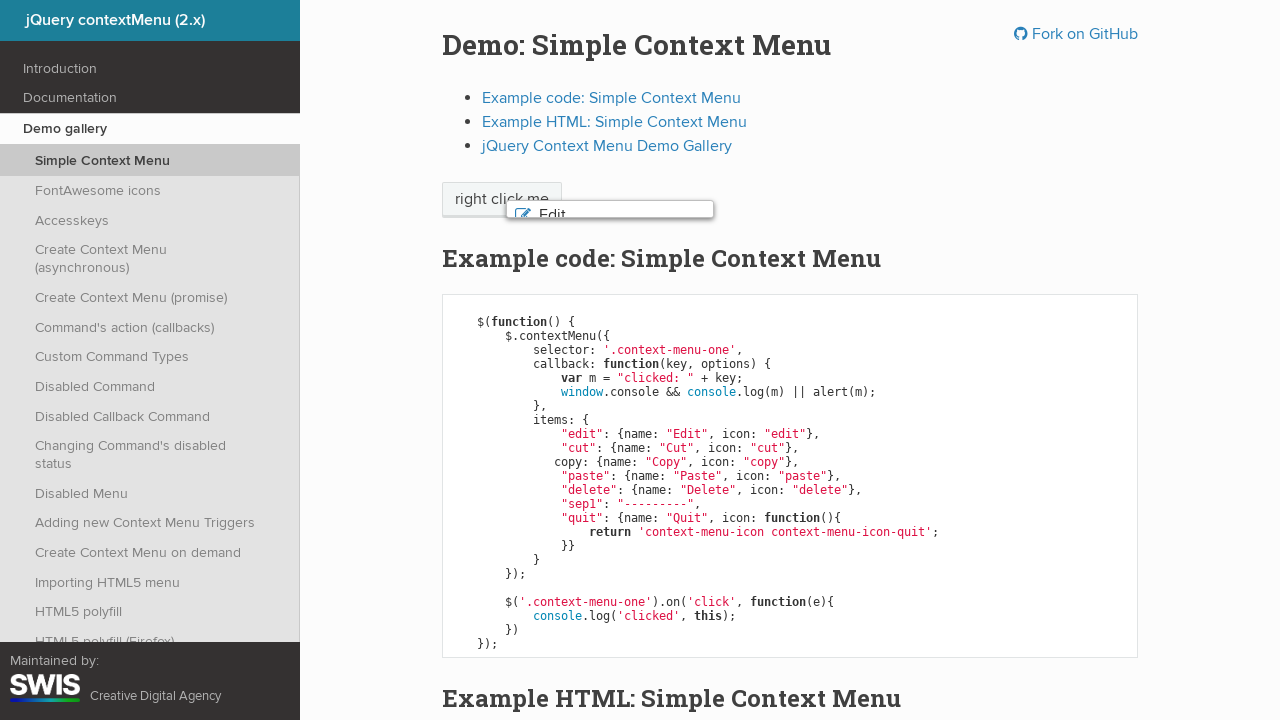

Set up dialog handler to accept alerts
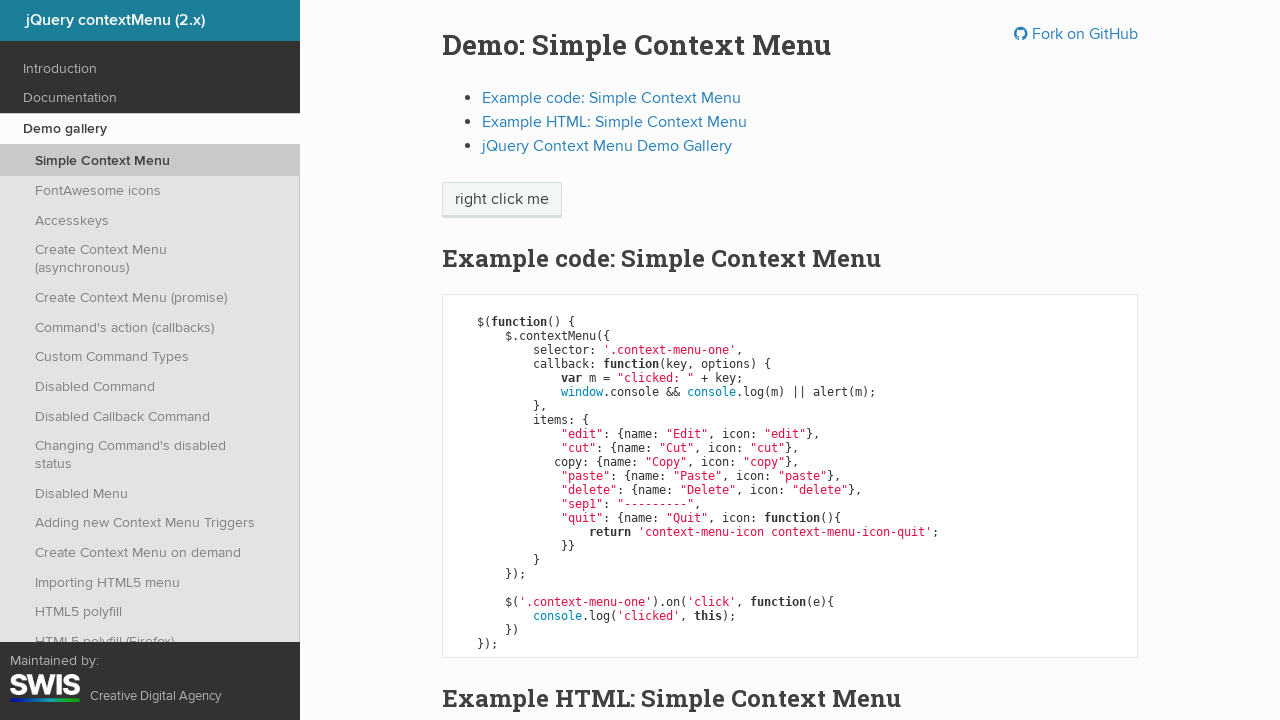

Verified that context menu has closed
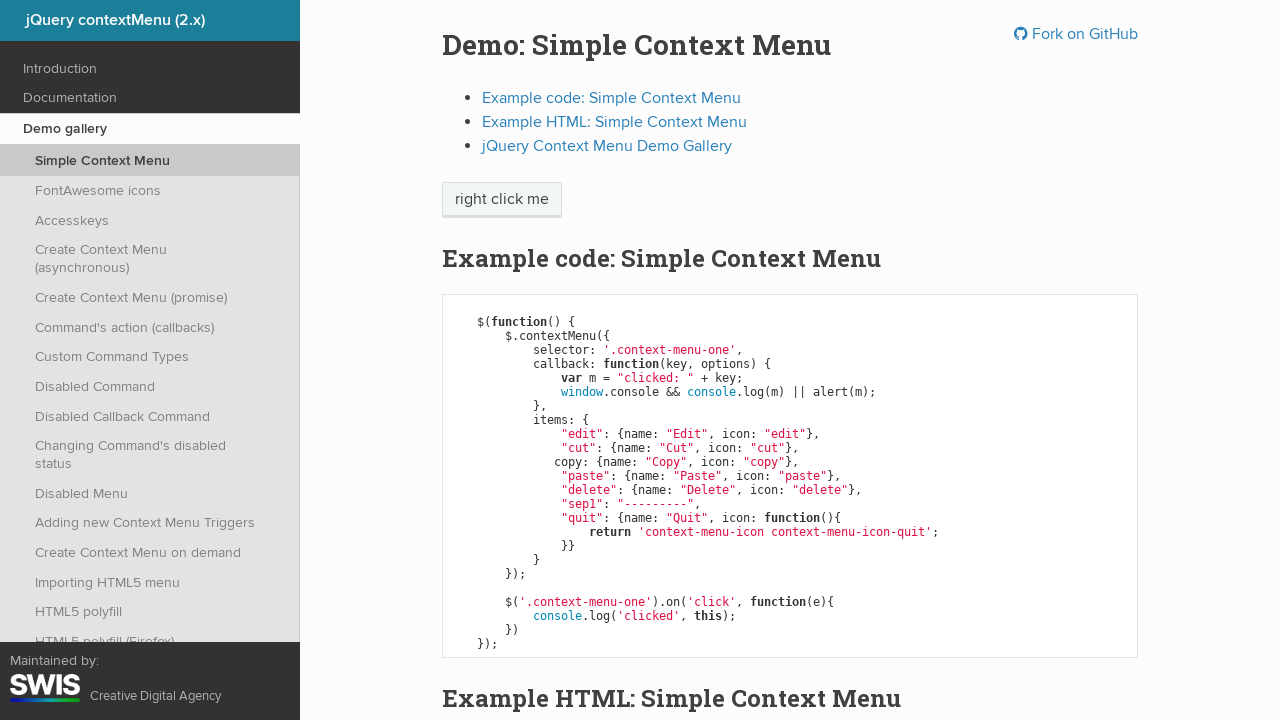

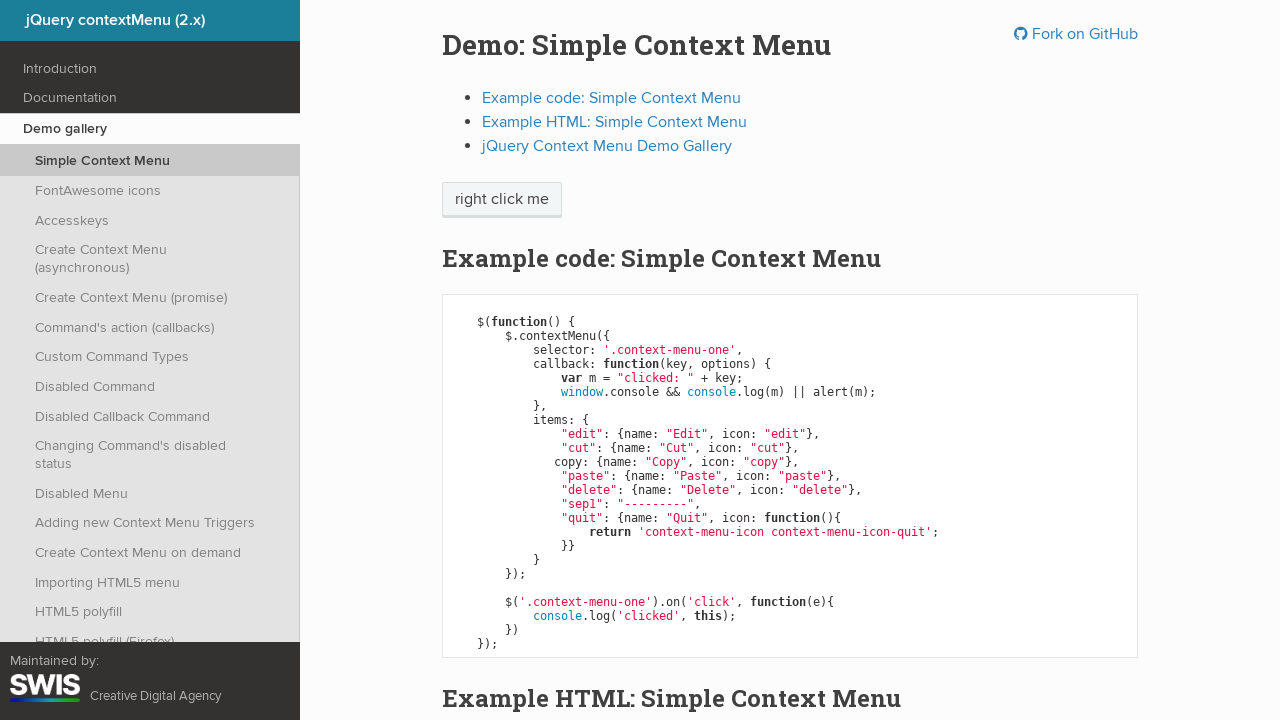